Fills out a student registration form with various form elements including text inputs, radio buttons, checkboxes, and date picker

Starting URL: https://demoqa.com/automation-practice-form

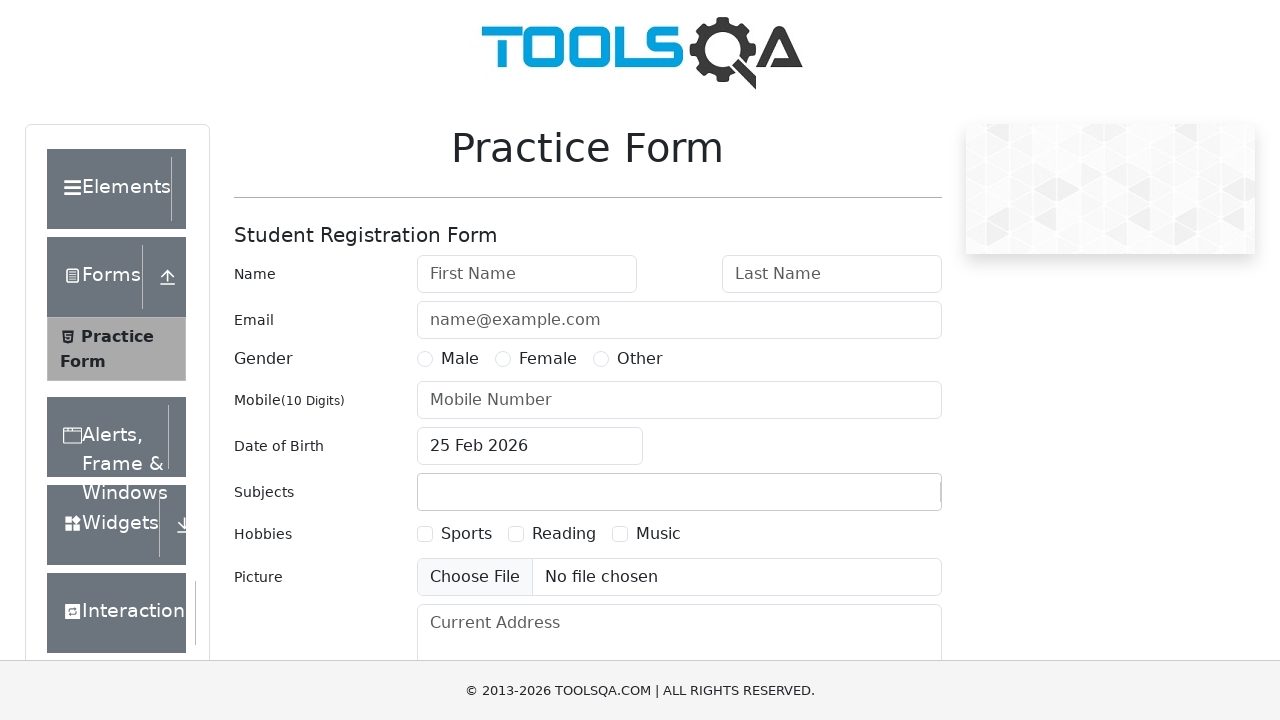

Filled first name field with 'Nahibl' on input#firstName
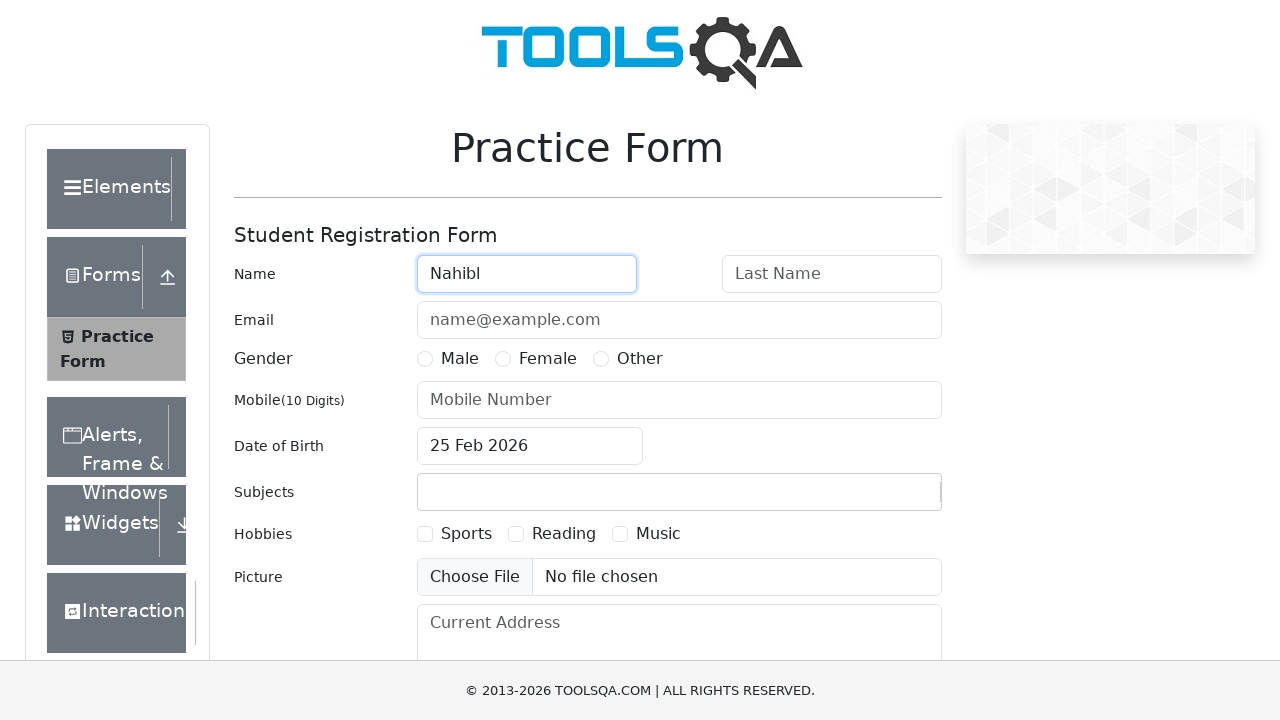

Cleared first name field on input#firstName
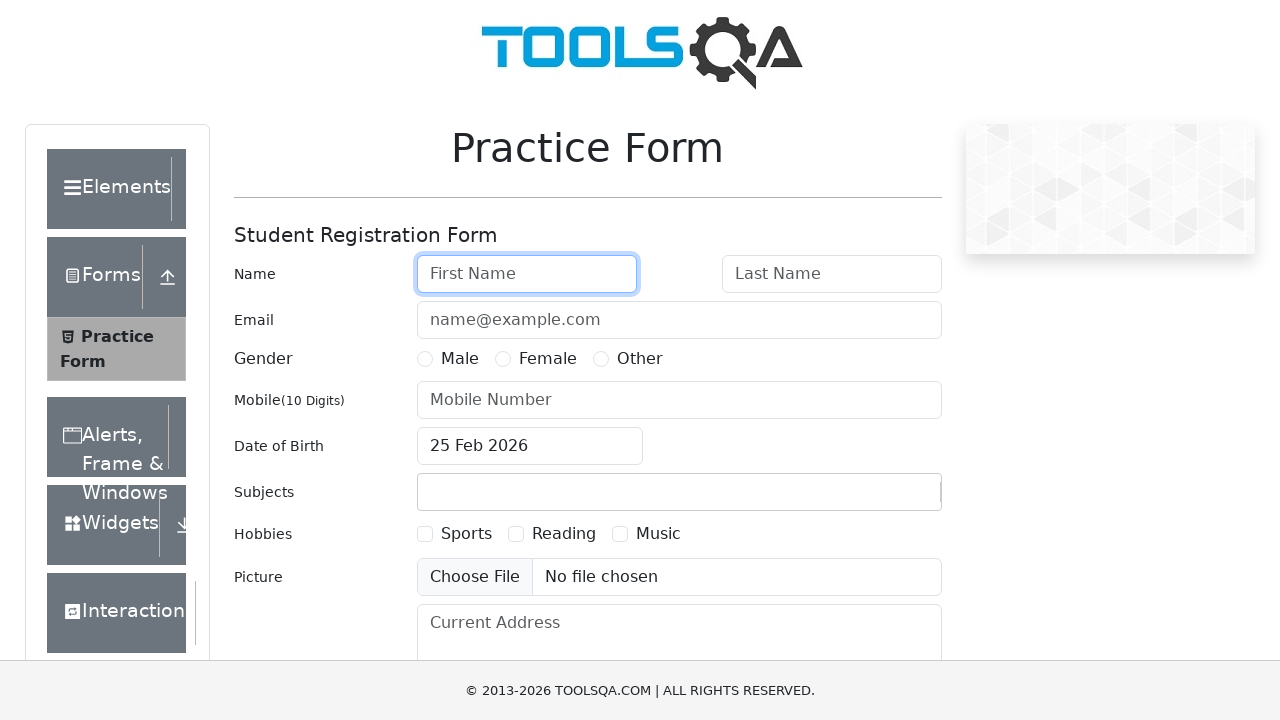

Filled first name field with 'Nahidul Islam' on input#firstName
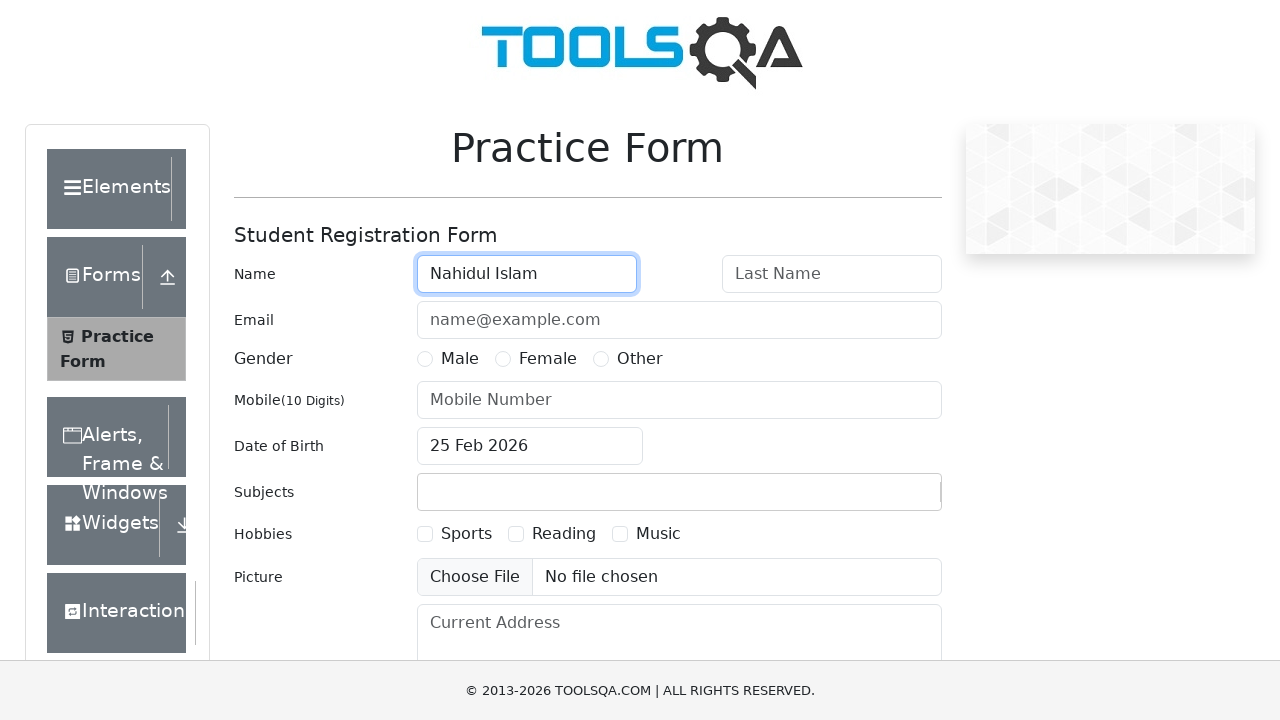

Filled last name field with 'Islam' on input#lastName
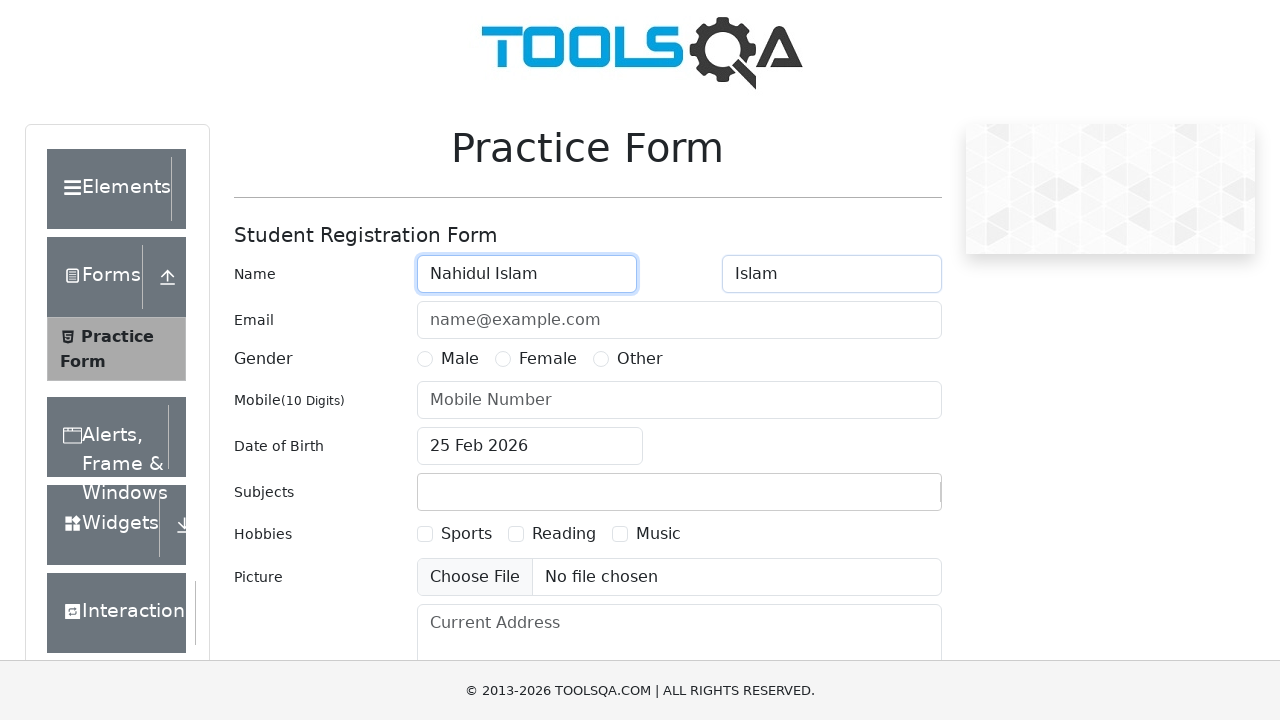

Filled email field with 'nahid@gmail.com' on input#userEmail
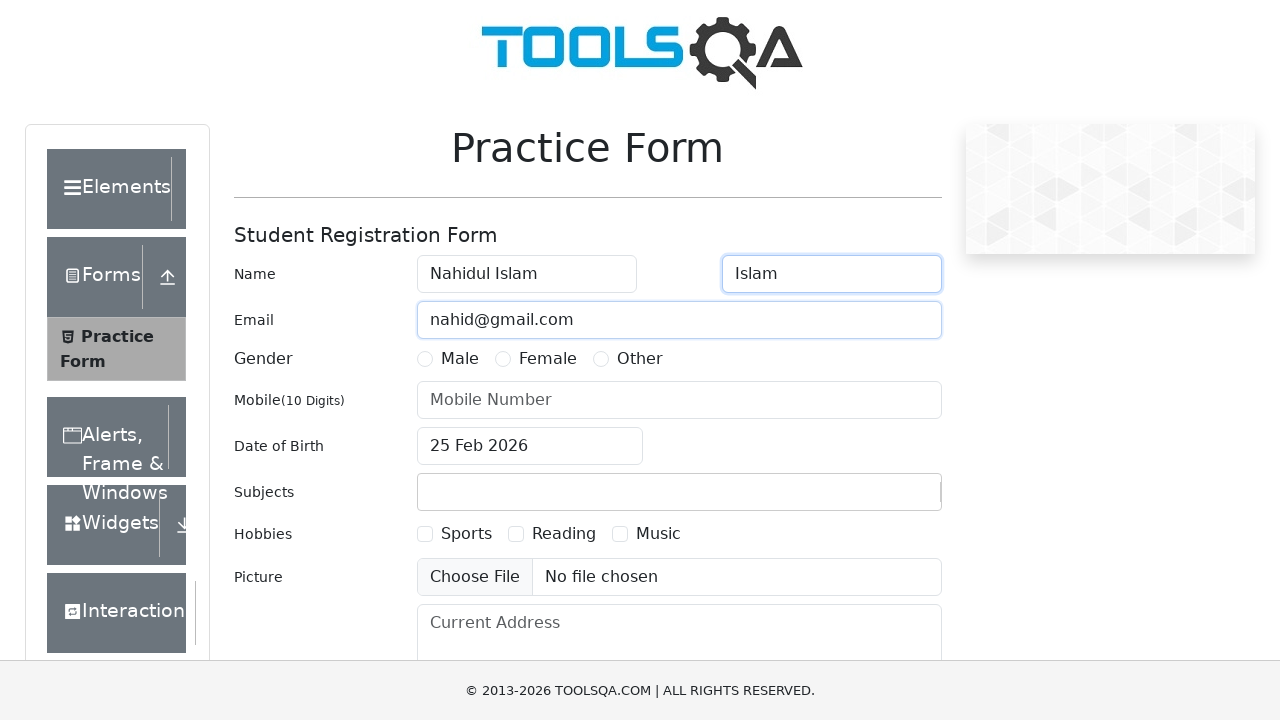

Filled mobile number field with '01934538054' on input#userNumber
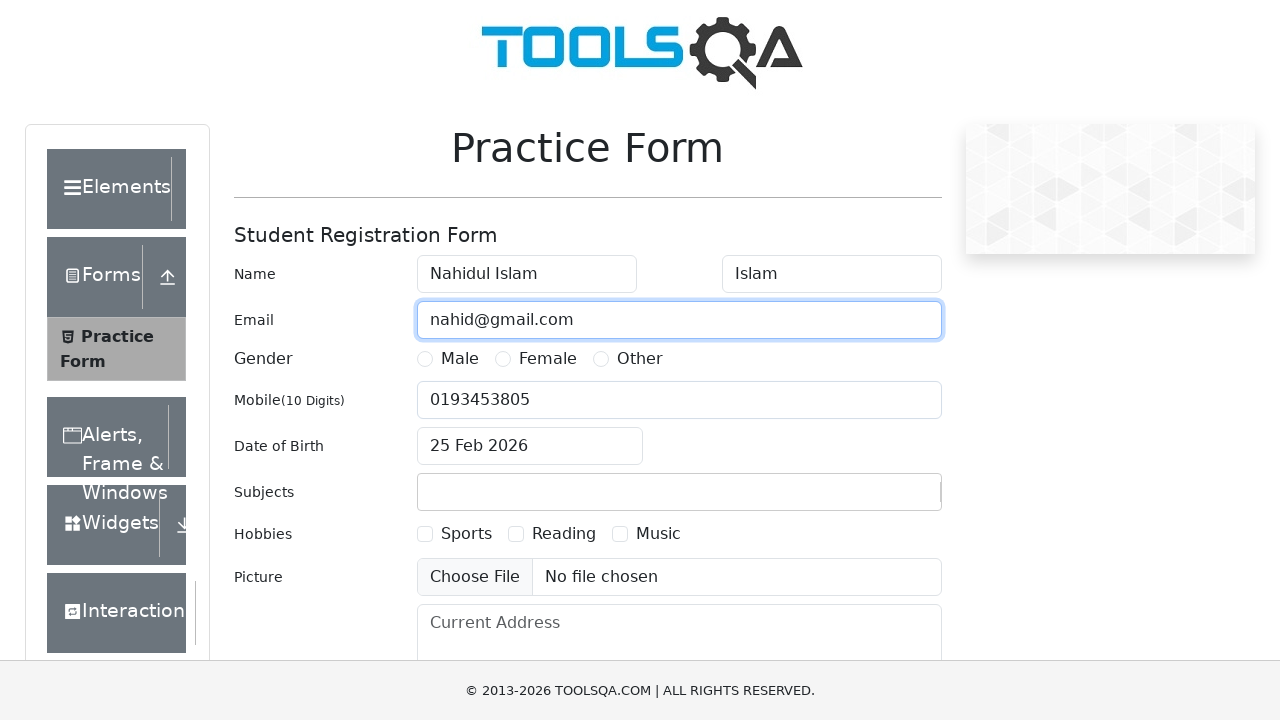

Clicked Sports checkbox at (466, 534) on label:has-text('Sports')
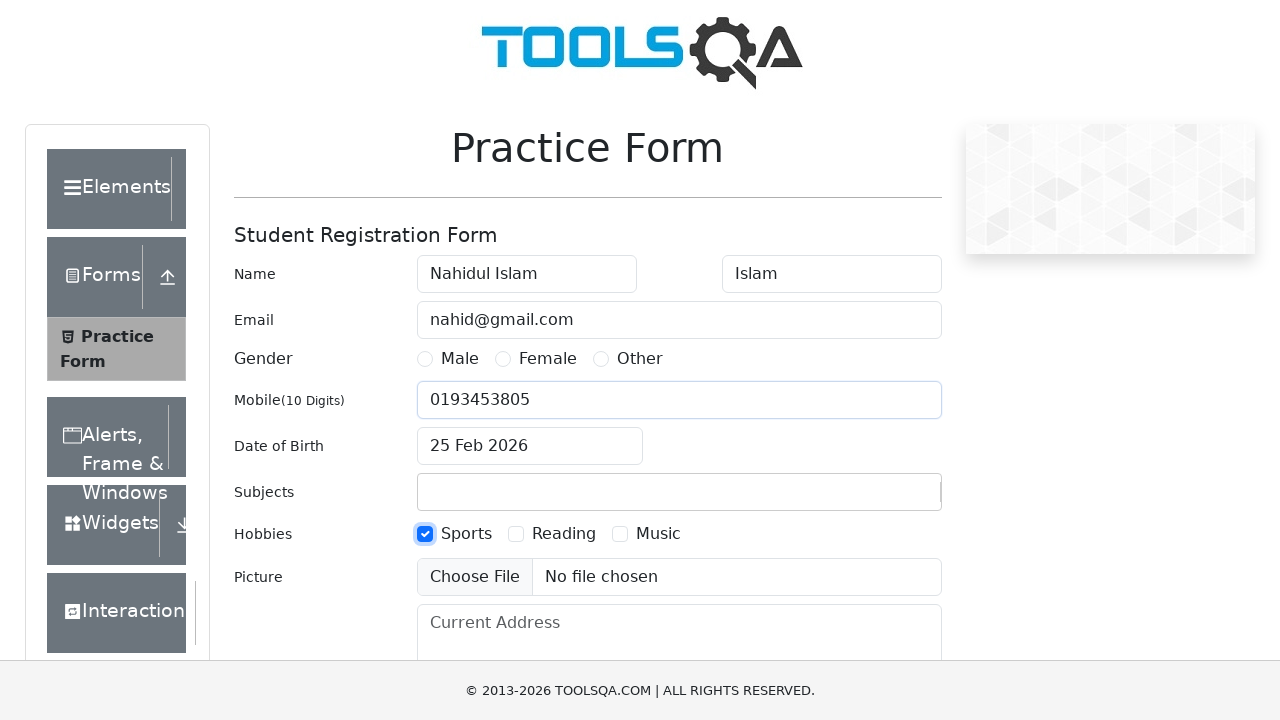

Clicked Female radio button at (548, 359) on label:has-text('Female')
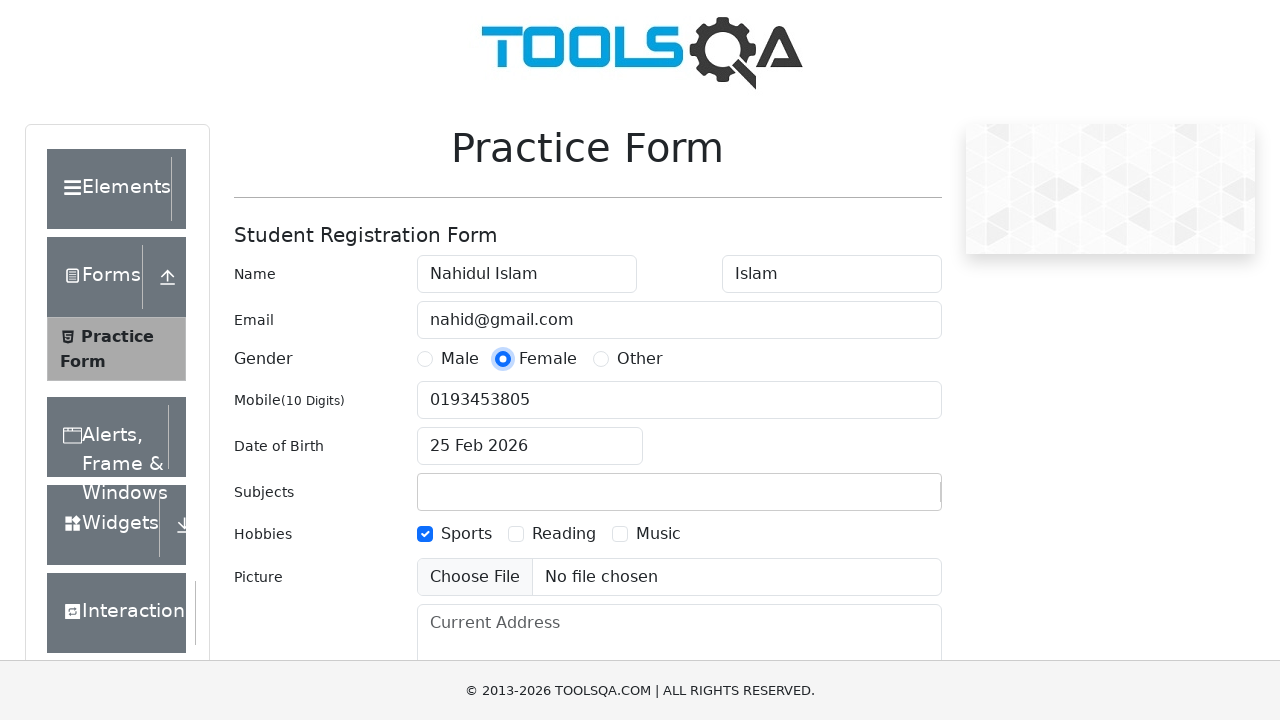

Clicked Date of Birth field to open date picker at (530, 446) on input#dateOfBirthInput
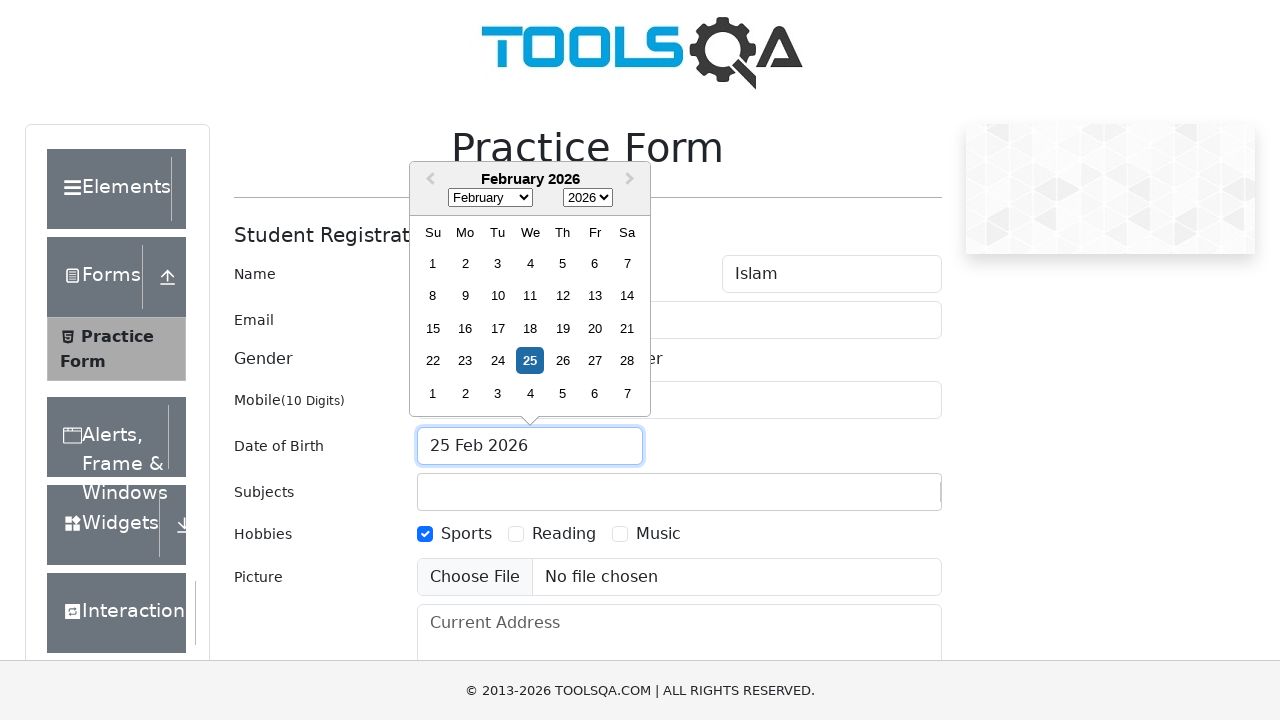

Filled current address field with multiline address on textarea#currentAddress
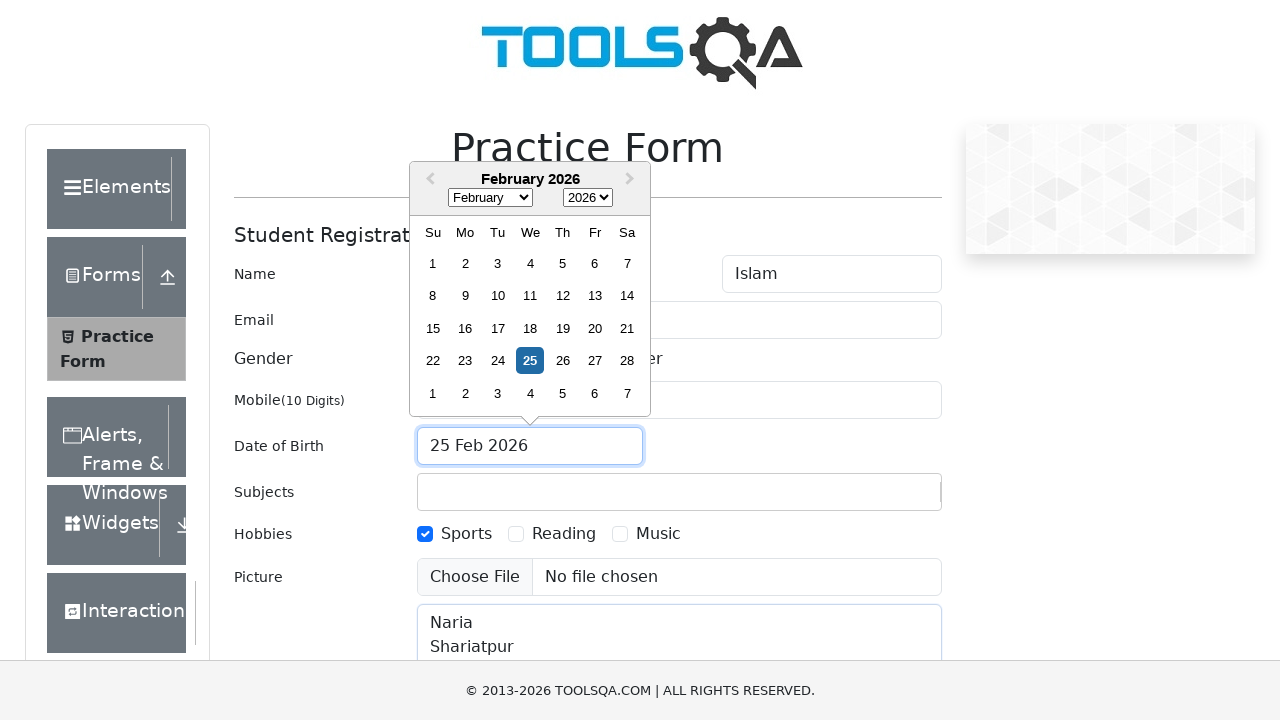

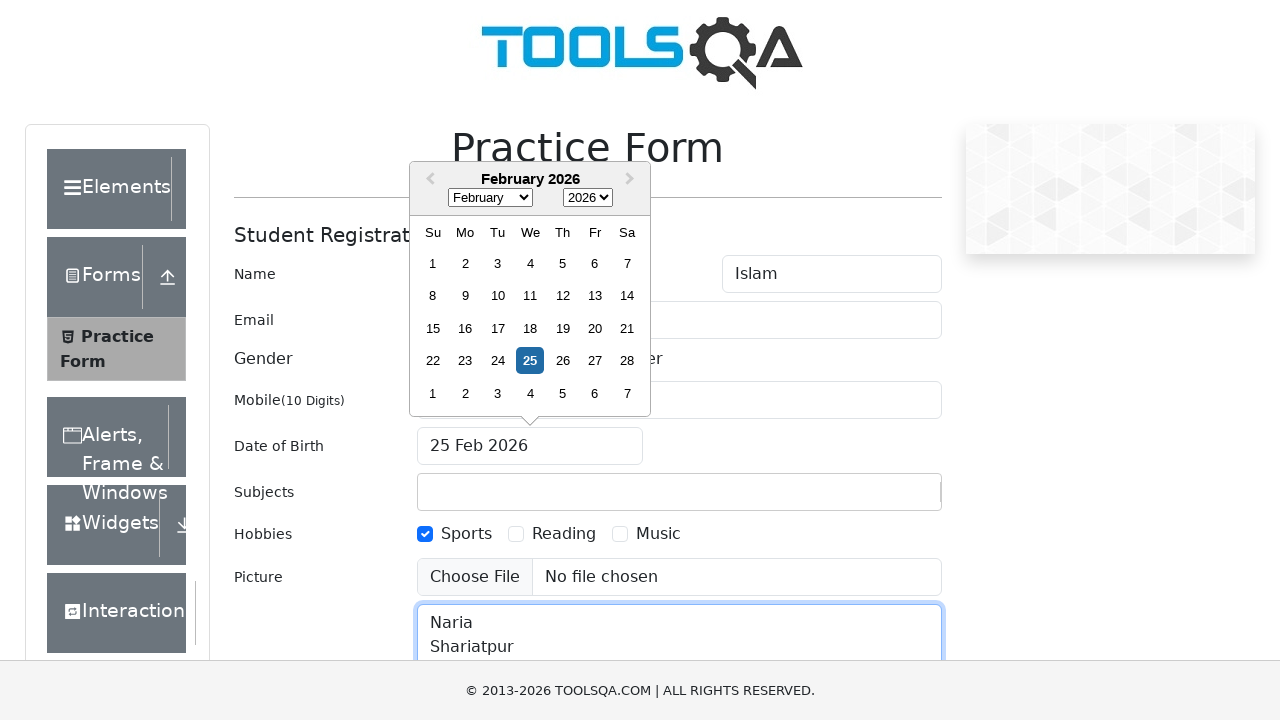